Tests iframe handling by switching to a single frame and entering text, then navigating to nested iframes and entering text in the inner frame

Starting URL: https://demo.automationtesting.in/Frames.html

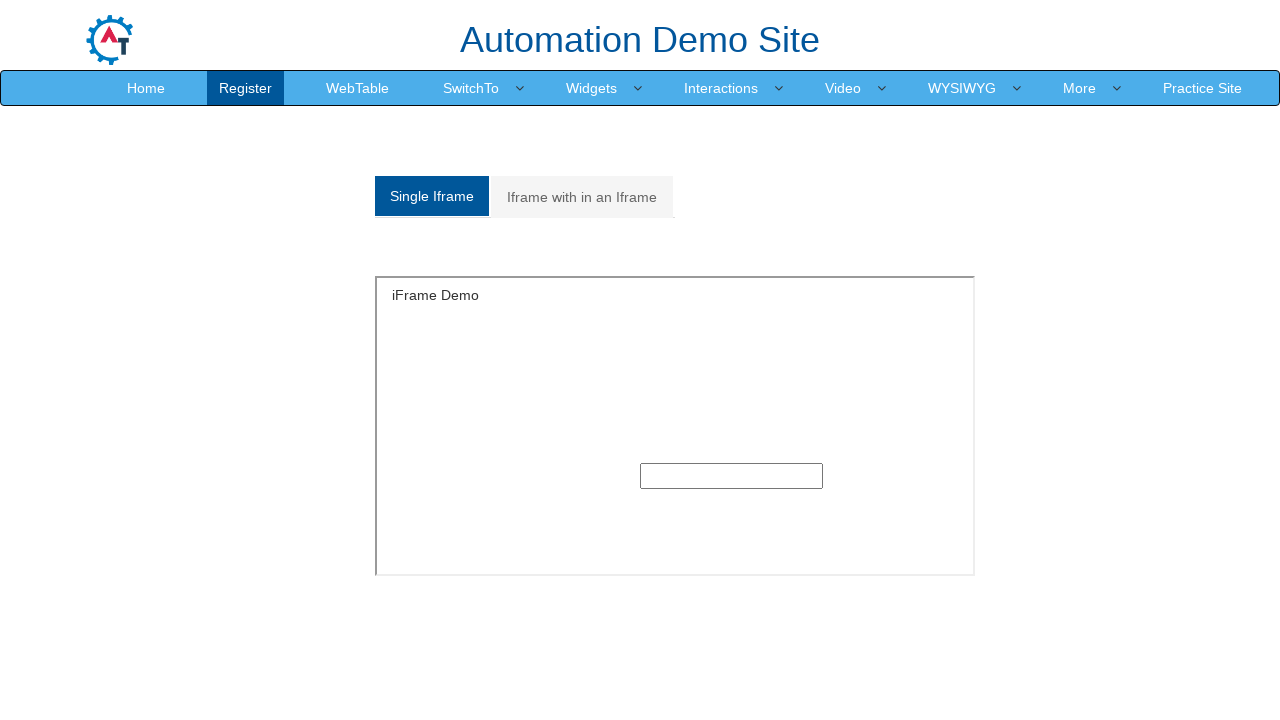

Switched to single frame named 'SingleFrame'
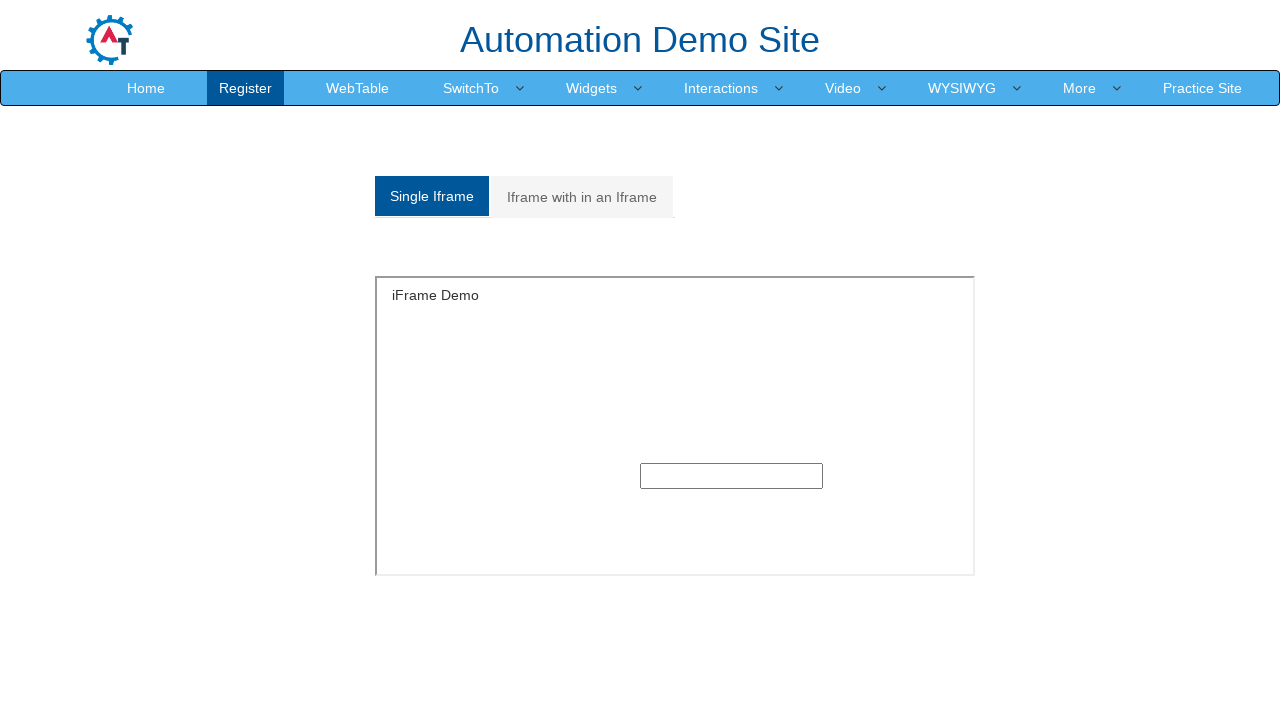

Entered 'Single_Frame' text in single frame input field on input[type='text']
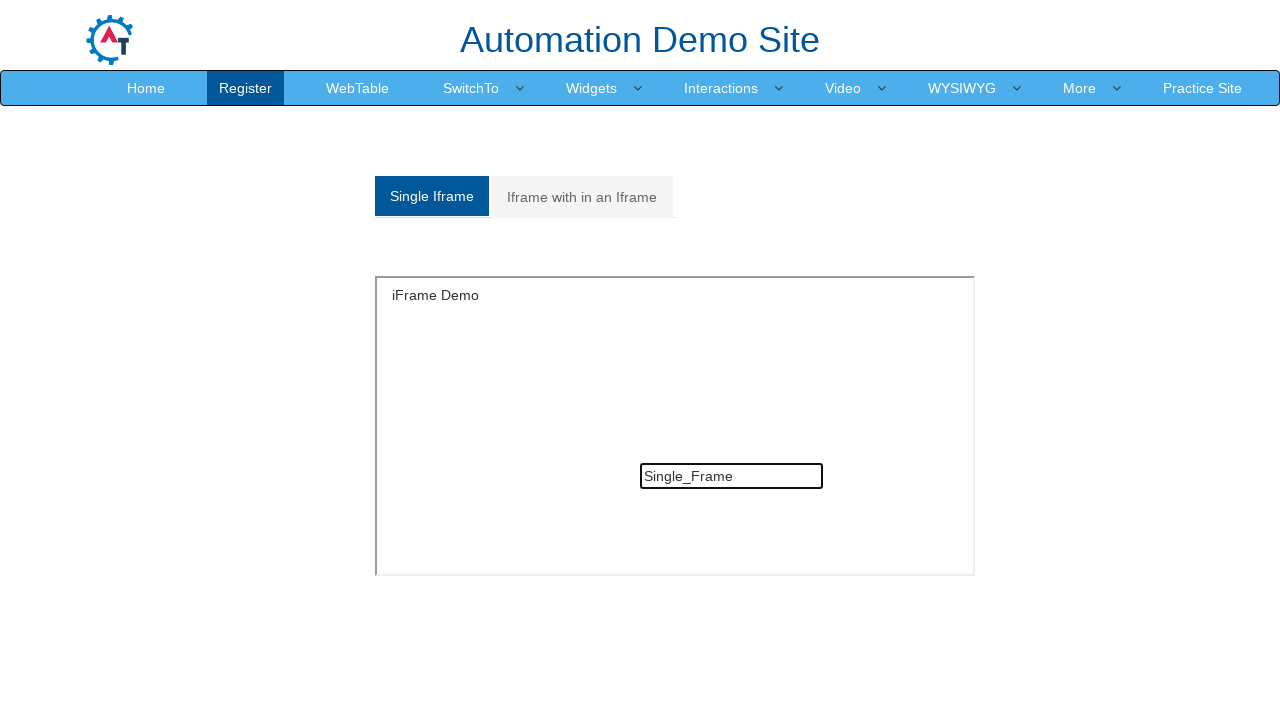

Clicked link 'Iframe with in an Iframe' to navigate to nested frames section at (582, 197) on text=Iframe with in an Iframe
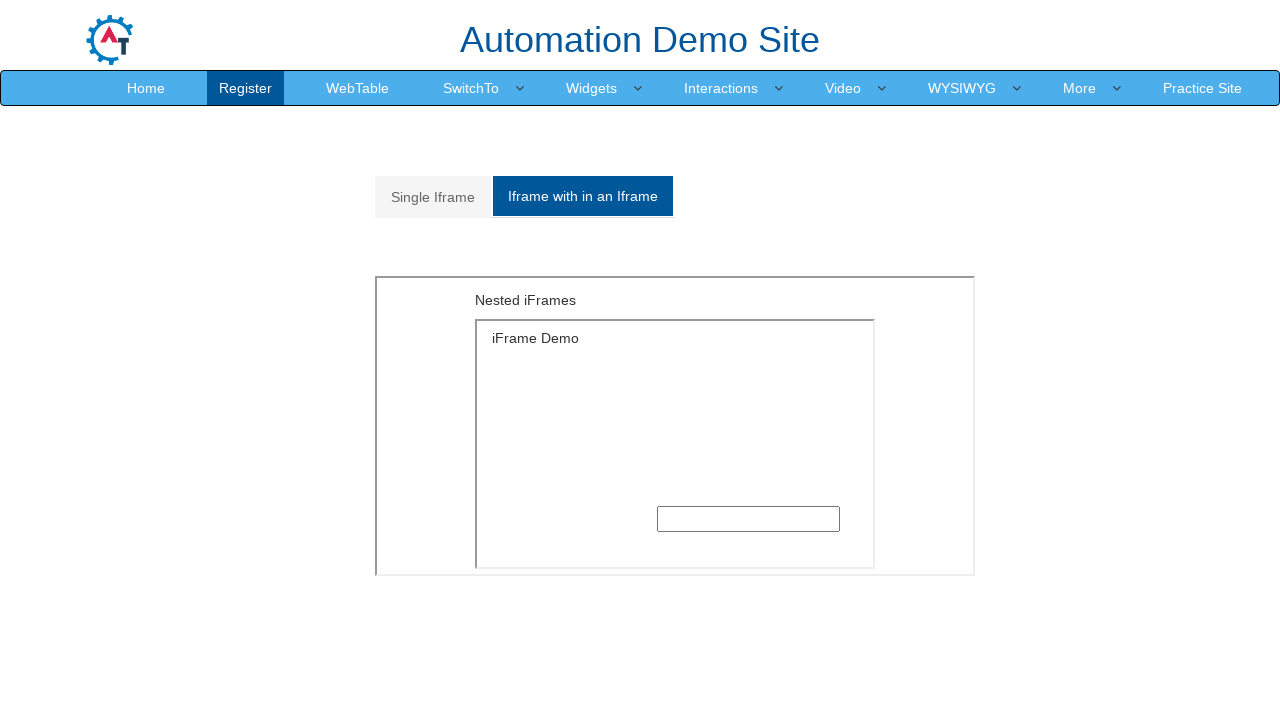

Parent iframe with MultipleFrames.html loaded
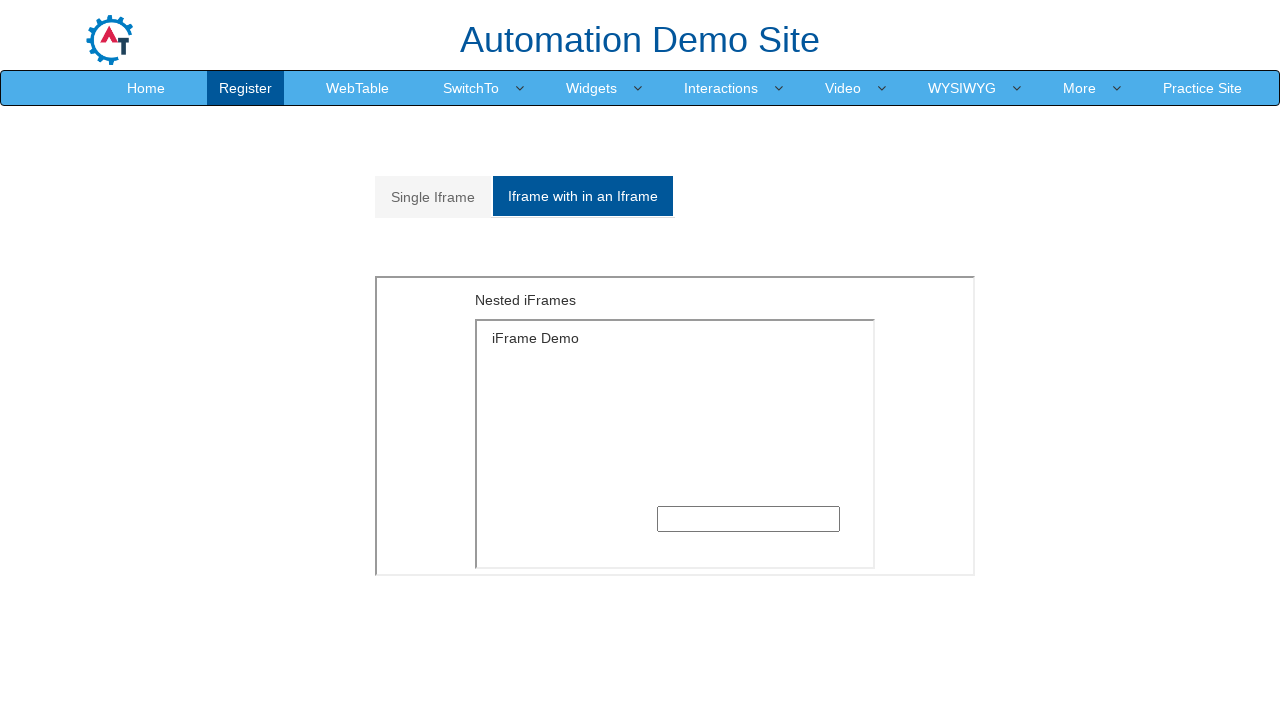

Located parent frame with MultipleFrames.html
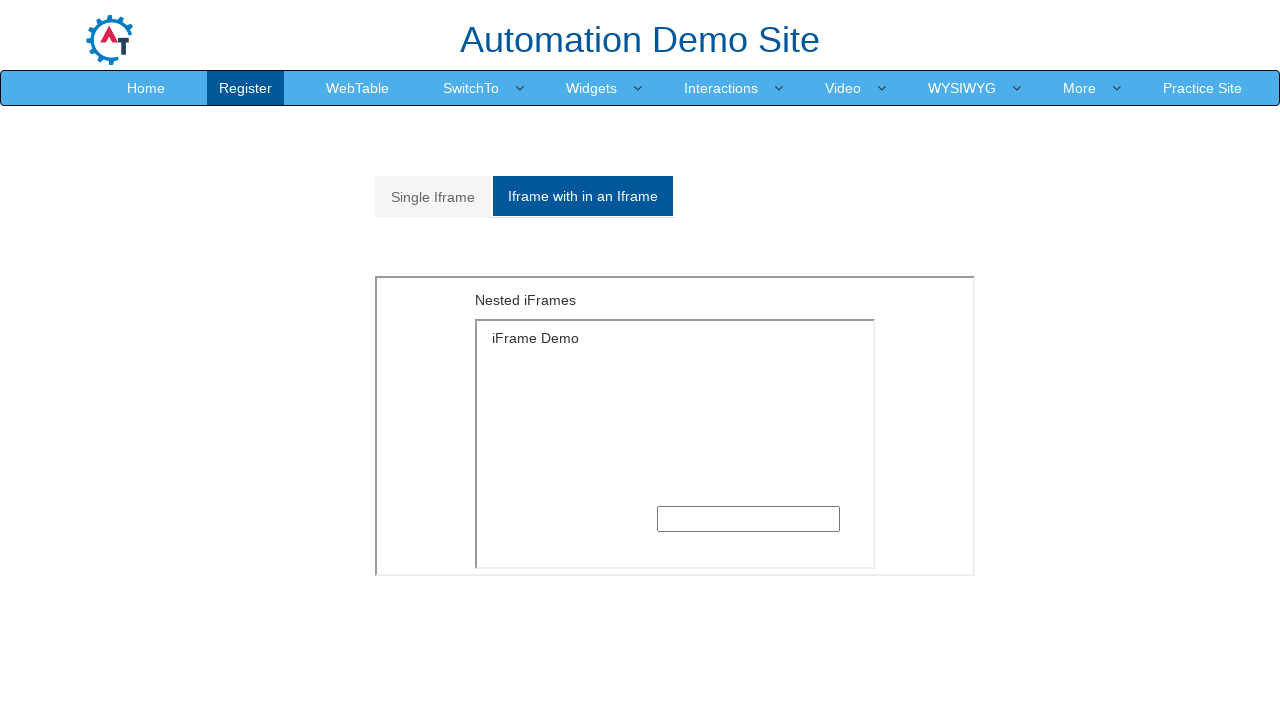

Located first nested child frame within parent frame
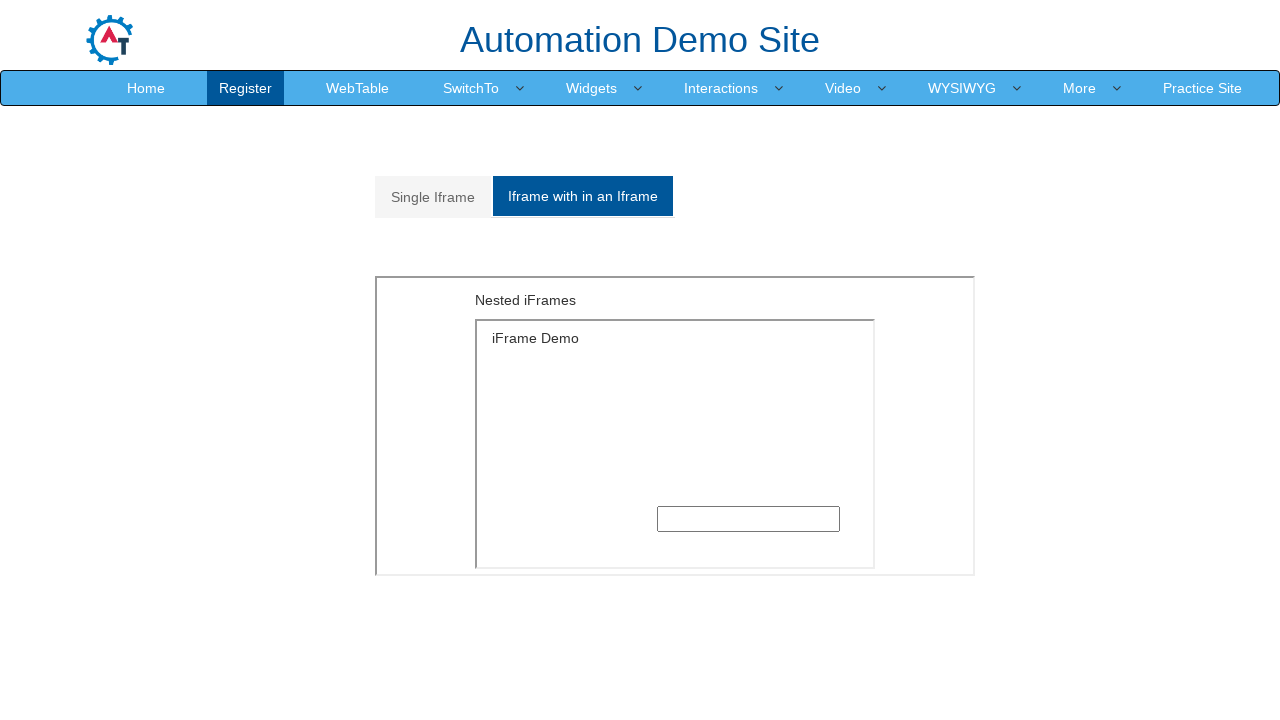

Entered 'Nested_Frames' text in nested frame input field on iframe[src='MultipleFrames.html'] >> internal:control=enter-frame >> iframe >> n
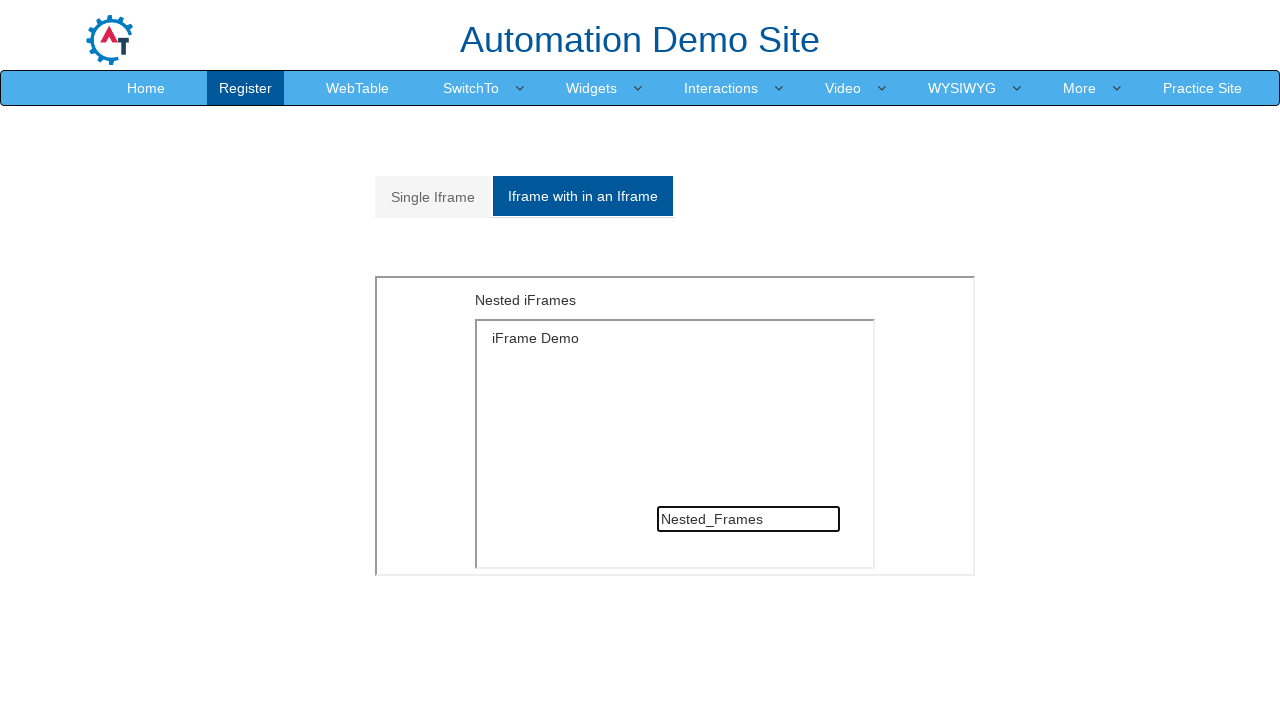

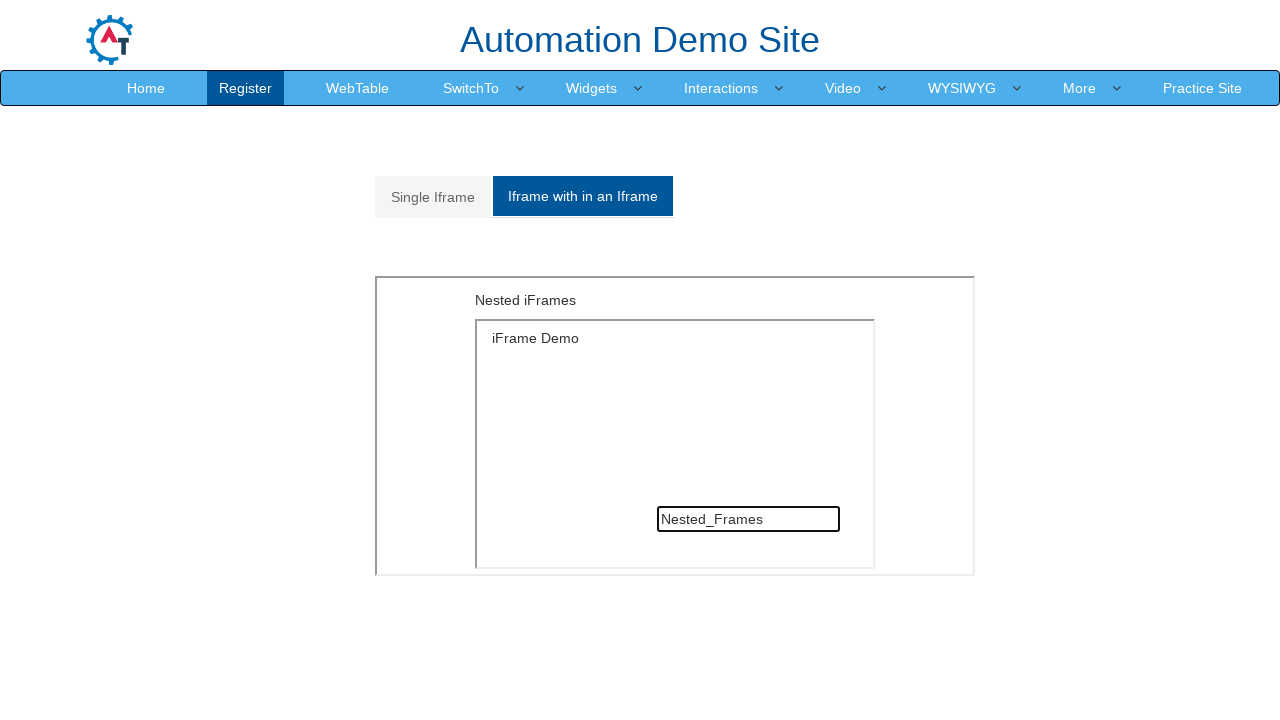